Navigates to the Living Liquidz website homepage

Starting URL: https://livingliquidz.com/

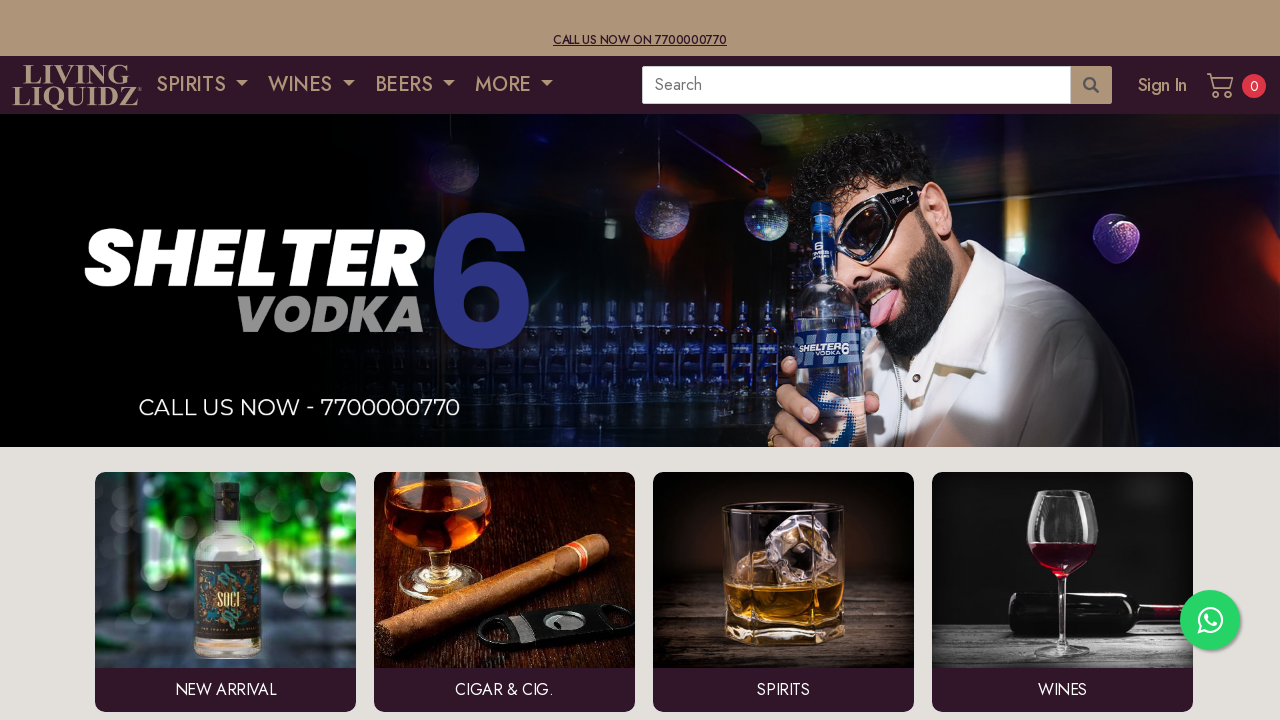

Waited for Living Liquidz homepage to load (domcontentloaded)
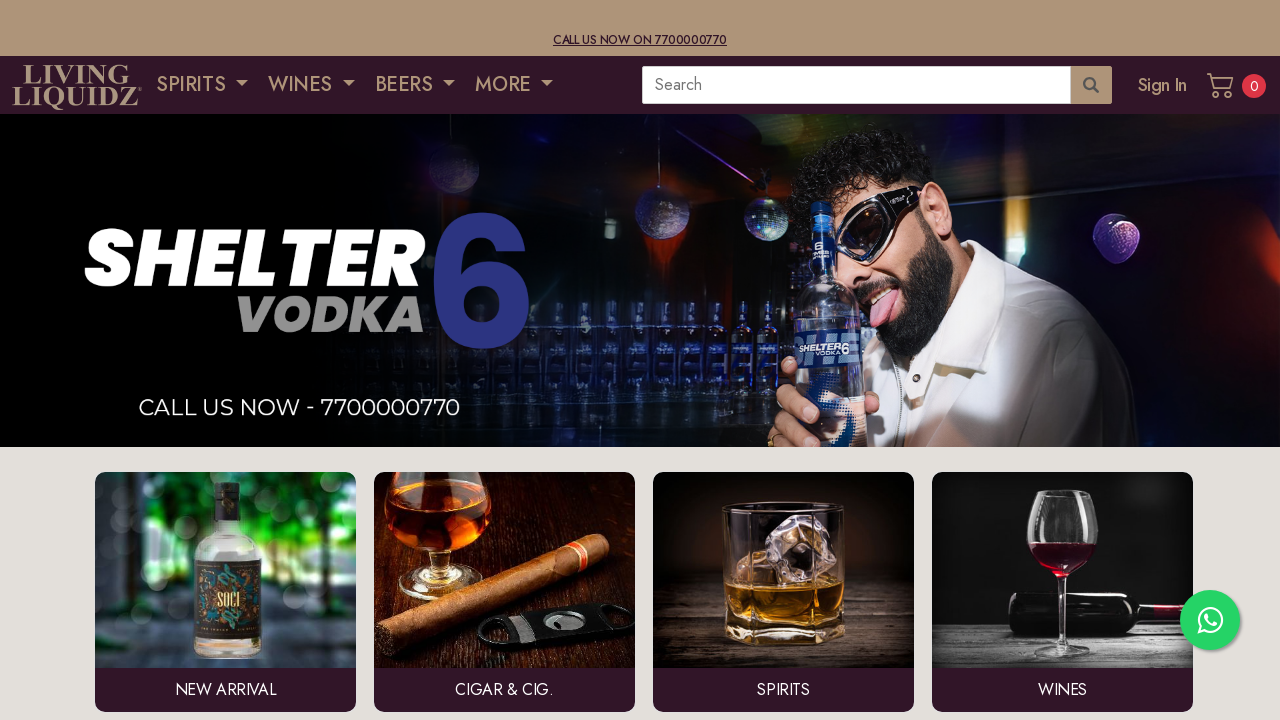

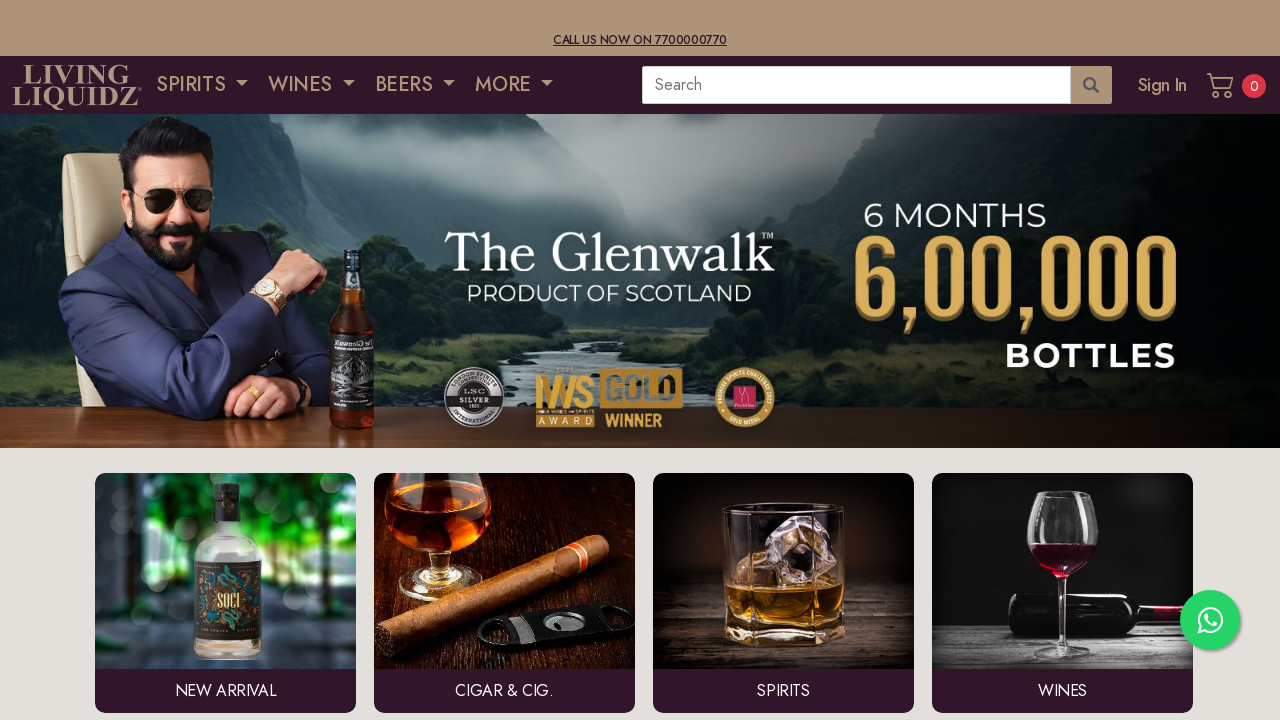